Tests double-click functionality by entering text in a field, double-clicking a copy button, and verifying the text is copied to another field

Starting URL: https://www.w3schools.com/tags/tryit.asp?filename=tryhtml5_ev_ondblclick3

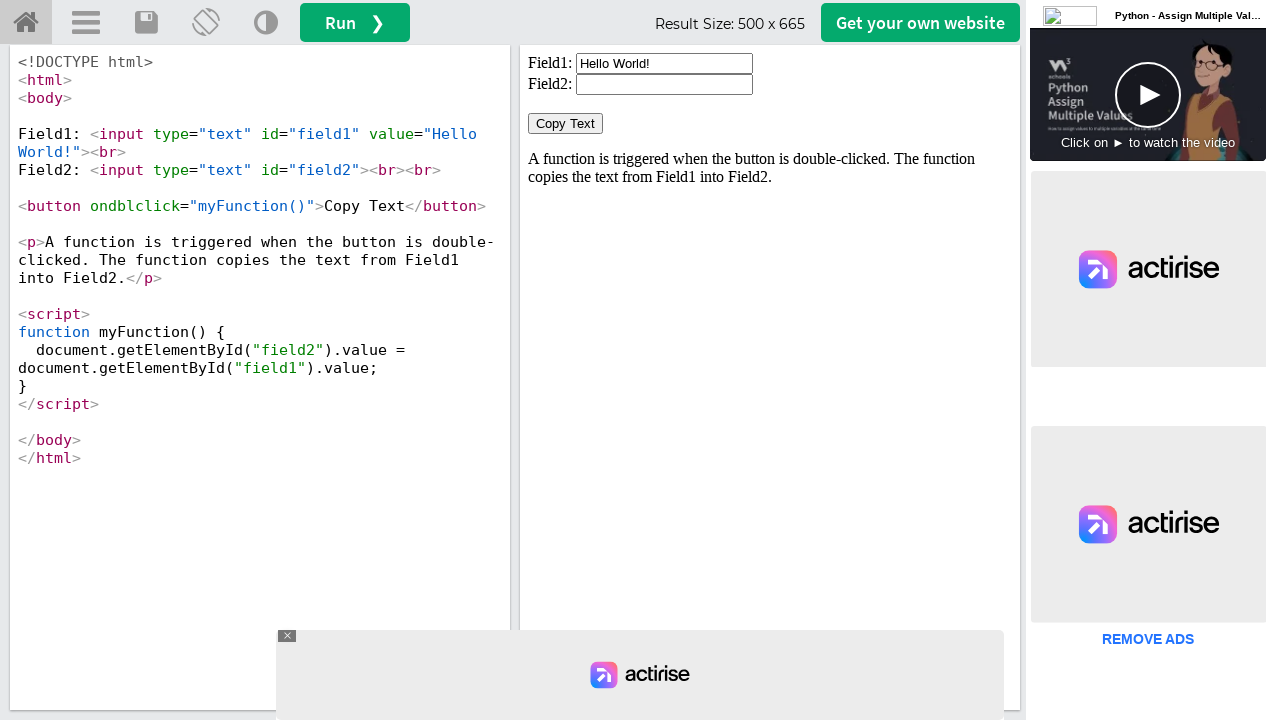

Located iframe containing the form
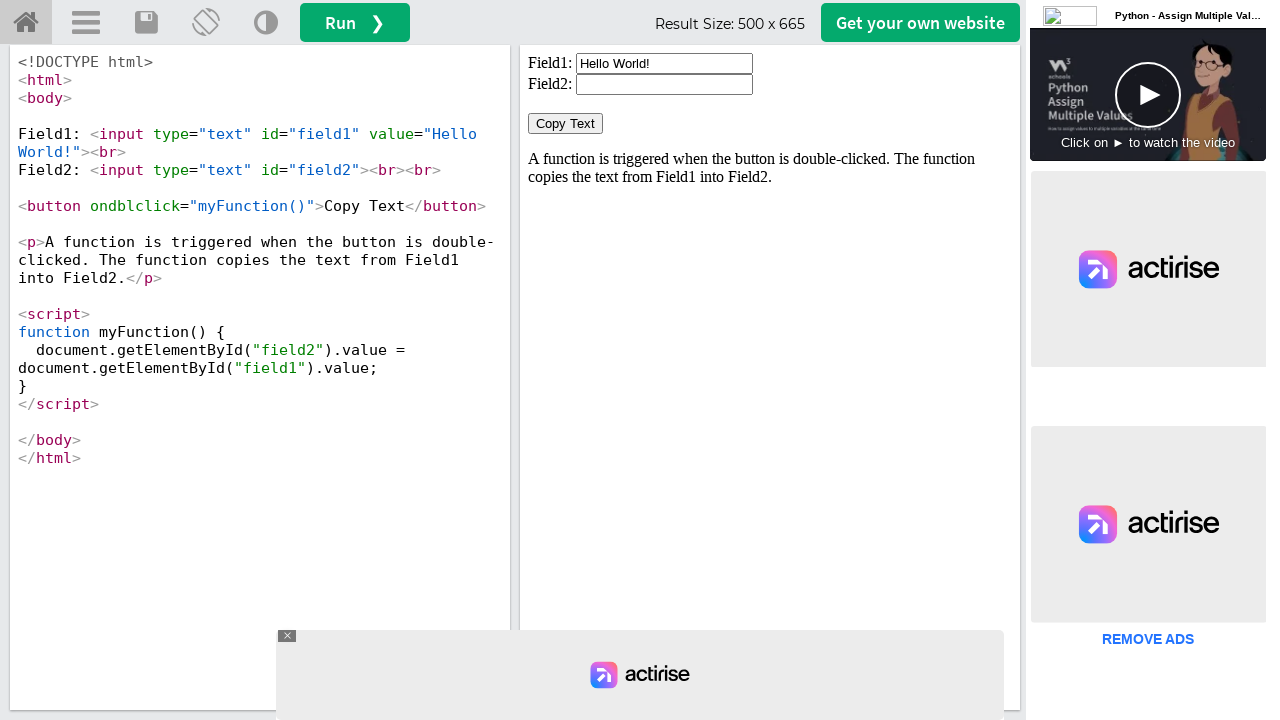

Cleared the first field on iframe[id='iframeResult'] >> internal:control=enter-frame >> xpath=//*[@id='fiel
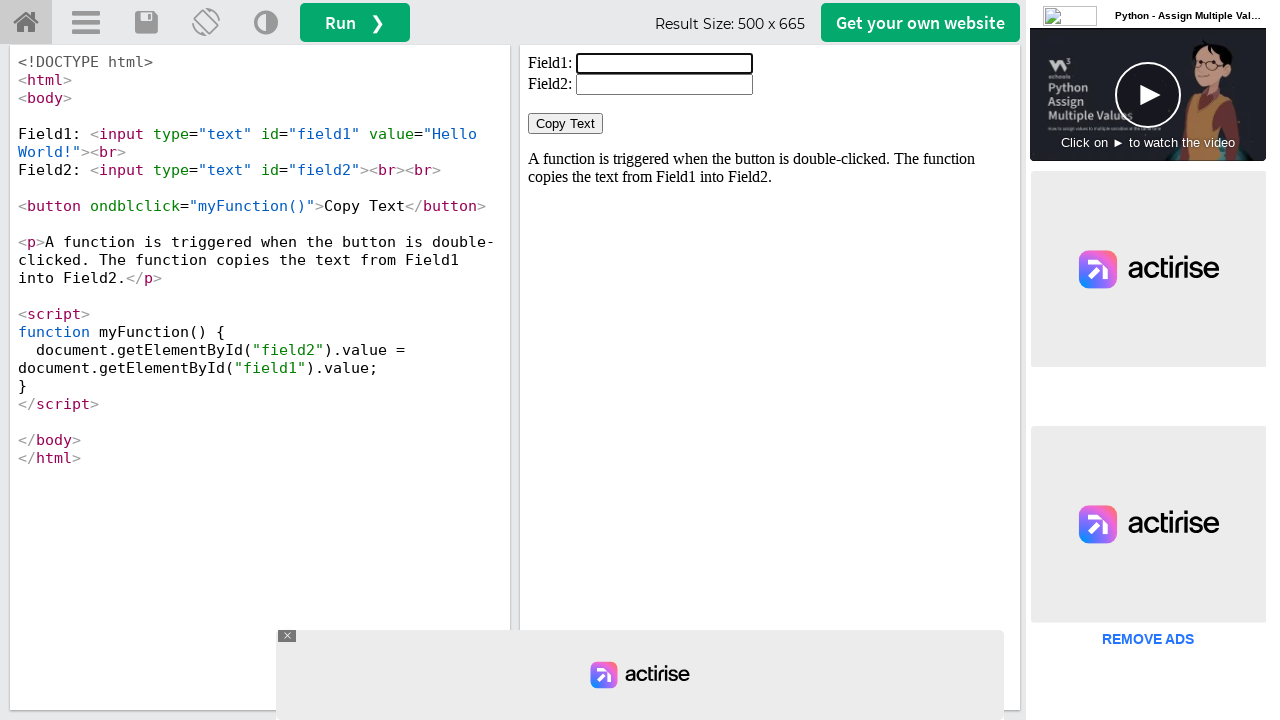

Entered 'I Love Coding' in the first field on iframe[id='iframeResult'] >> internal:control=enter-frame >> xpath=//*[@id='fiel
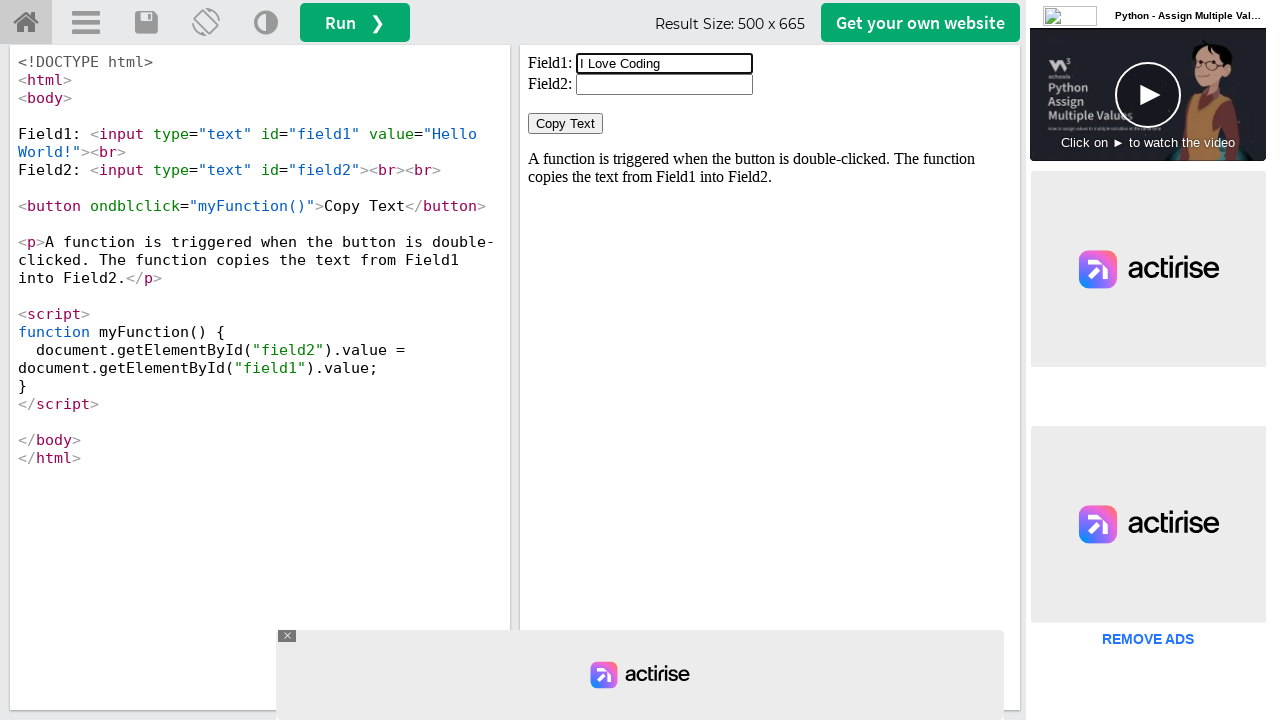

Double-clicked the Copy Text button at (566, 124) on iframe[id='iframeResult'] >> internal:control=enter-frame >> xpath=//button[norm
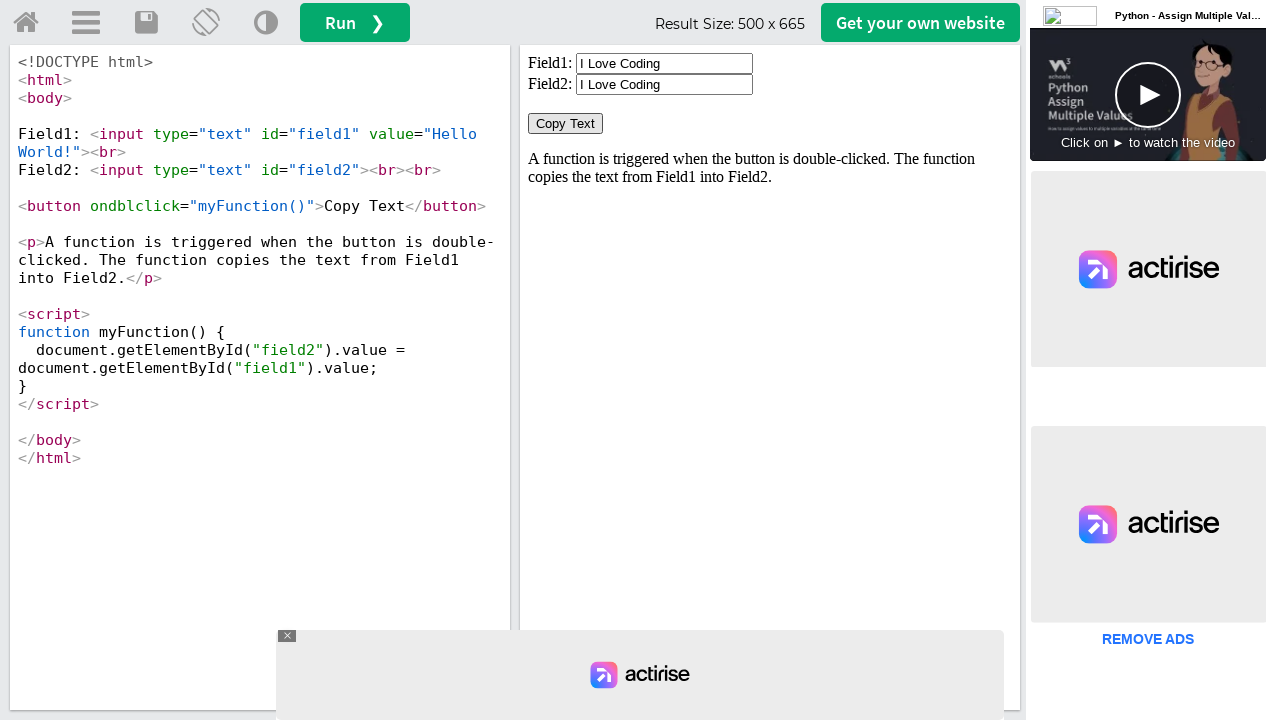

Verified text was copied to the second field
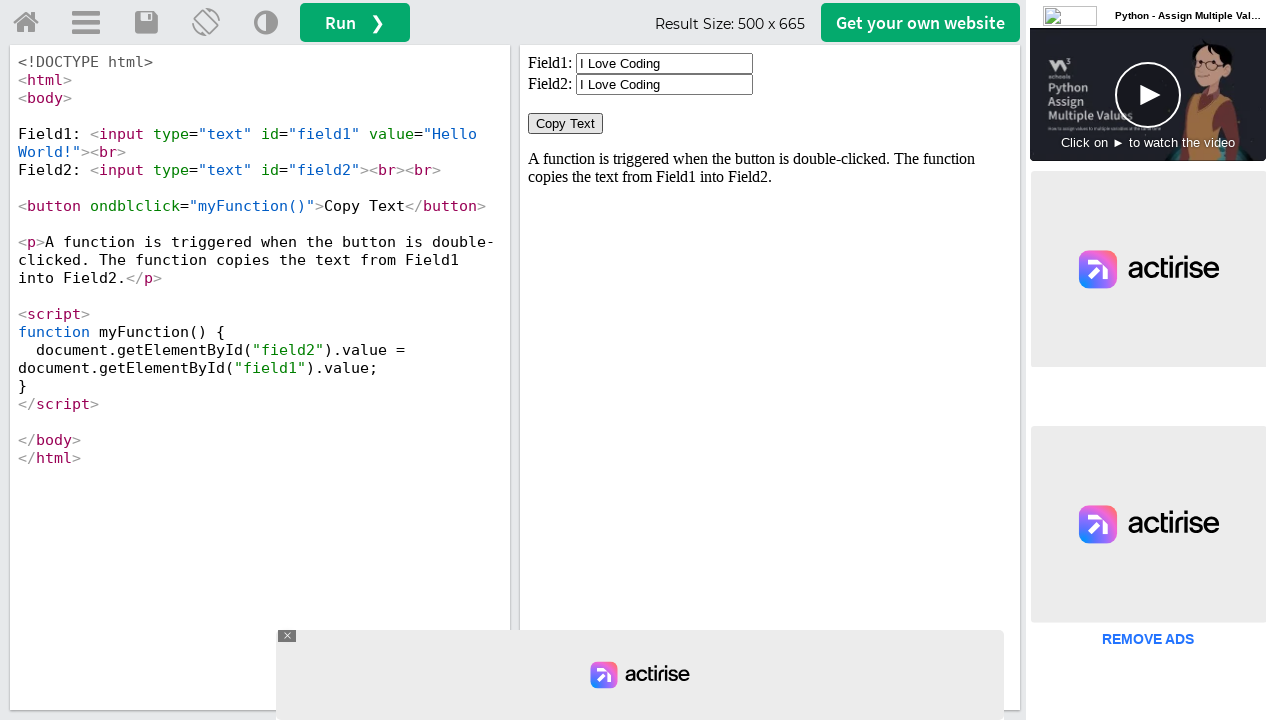

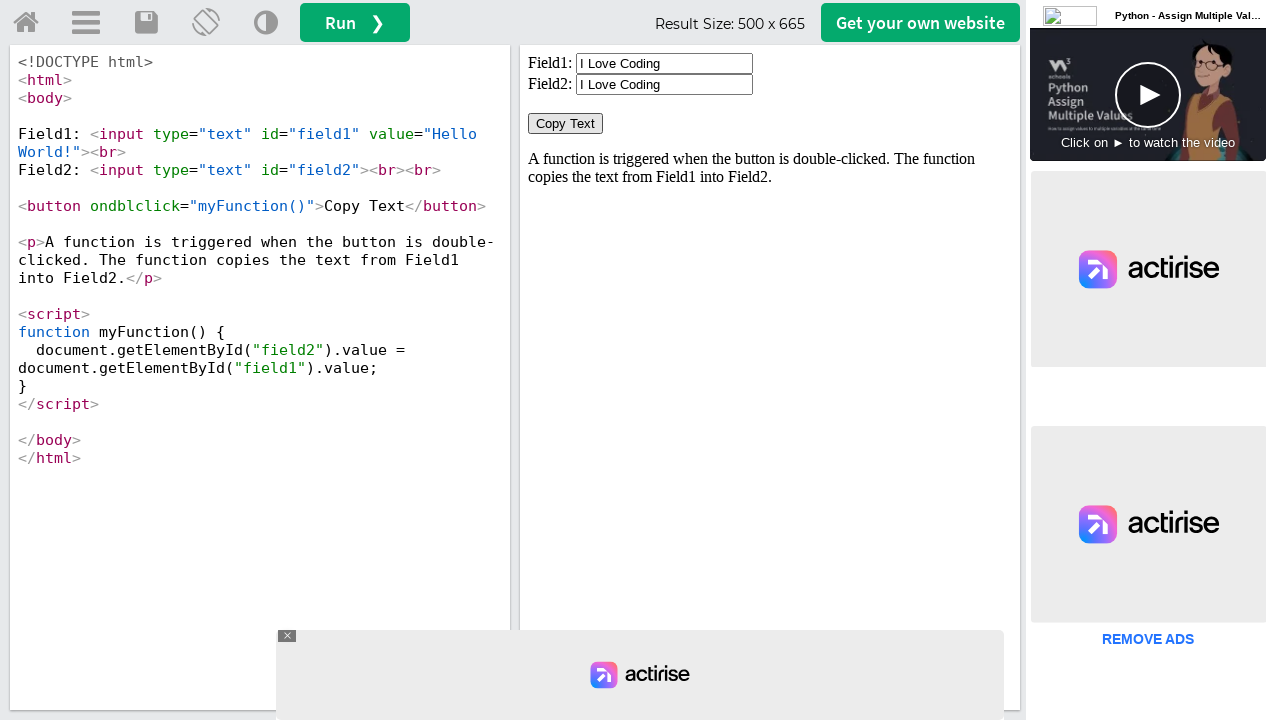